Tests the search functionality on 99 Bottles of Beer website by searching for a programming language (Python) and verifying that search results contain the searched term

Starting URL: https://www.99-bottles-of-beer.net/

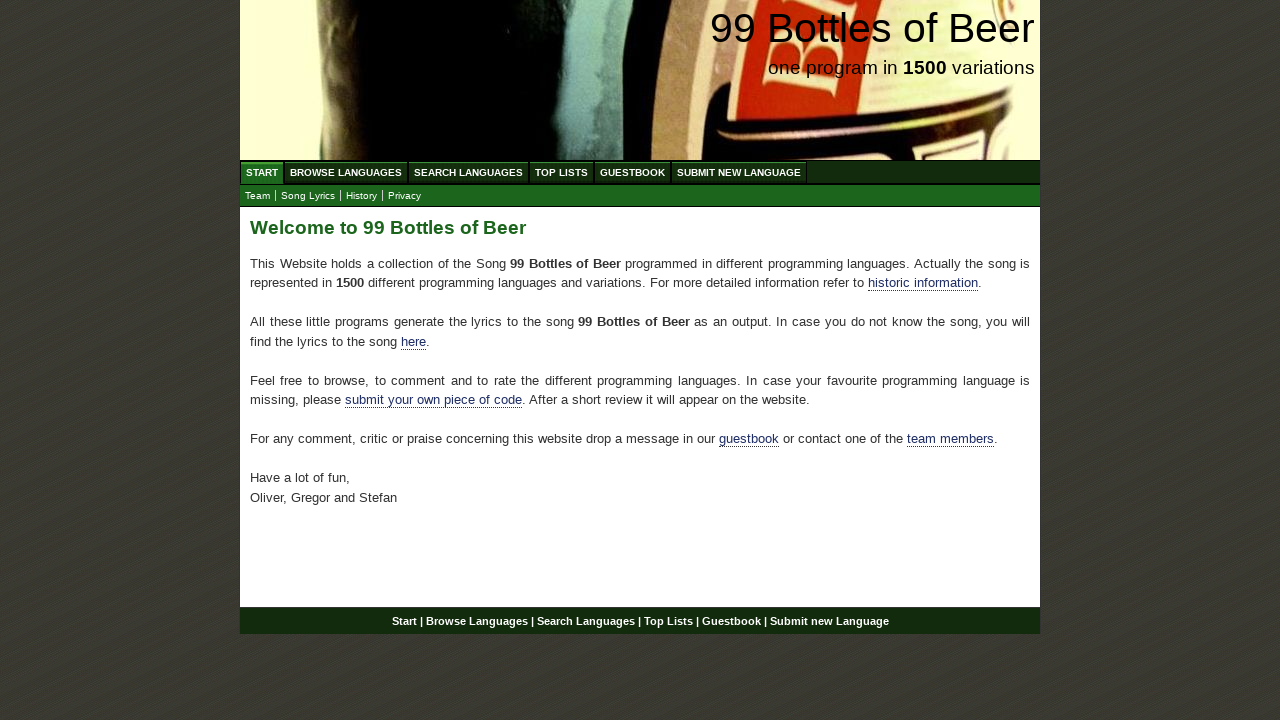

Clicked on Search Languages menu item at (468, 172) on xpath=//ul[@id='menu']/li/a[@href='/search.html']
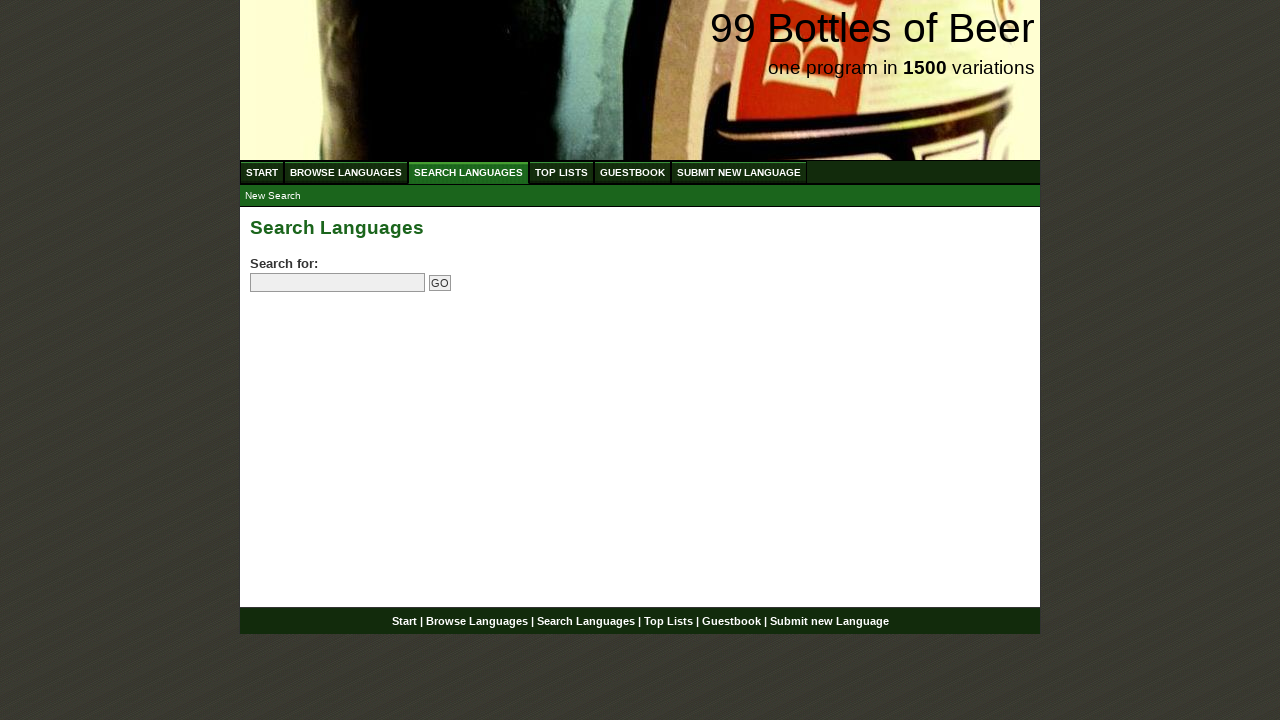

Clicked on search field at (338, 283) on input[name='search']
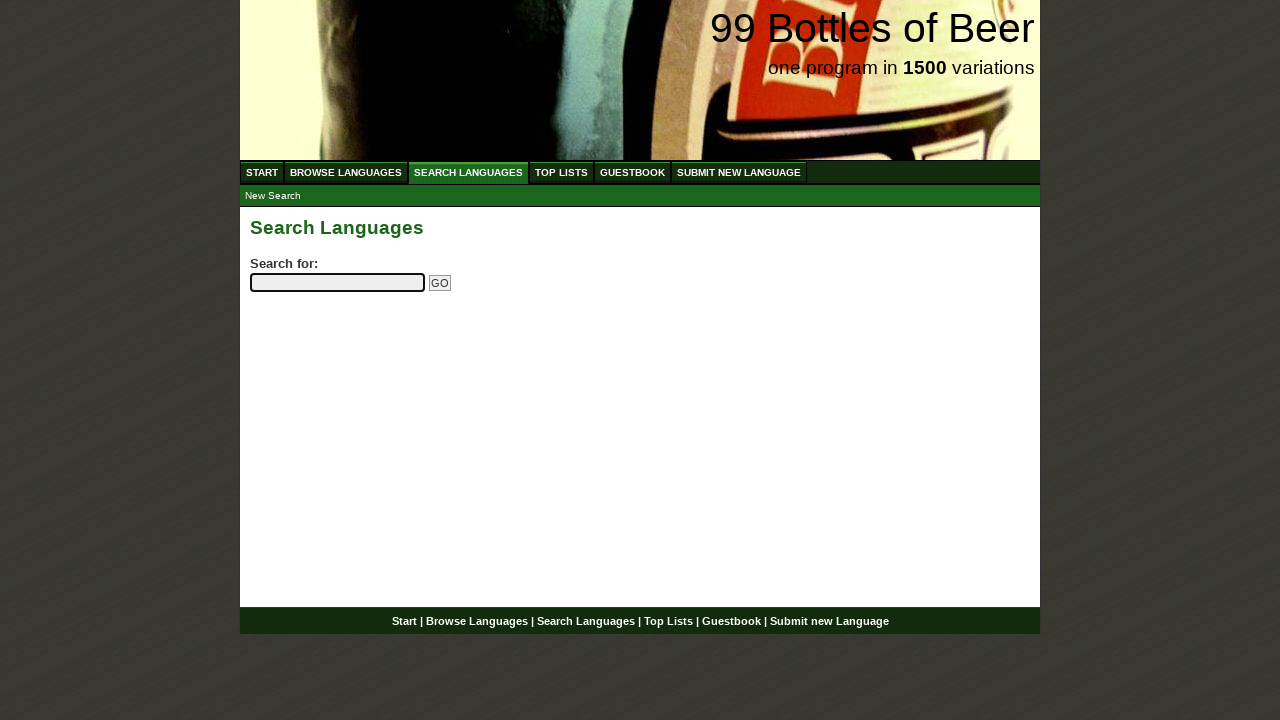

Entered 'python' in search field on input[name='search']
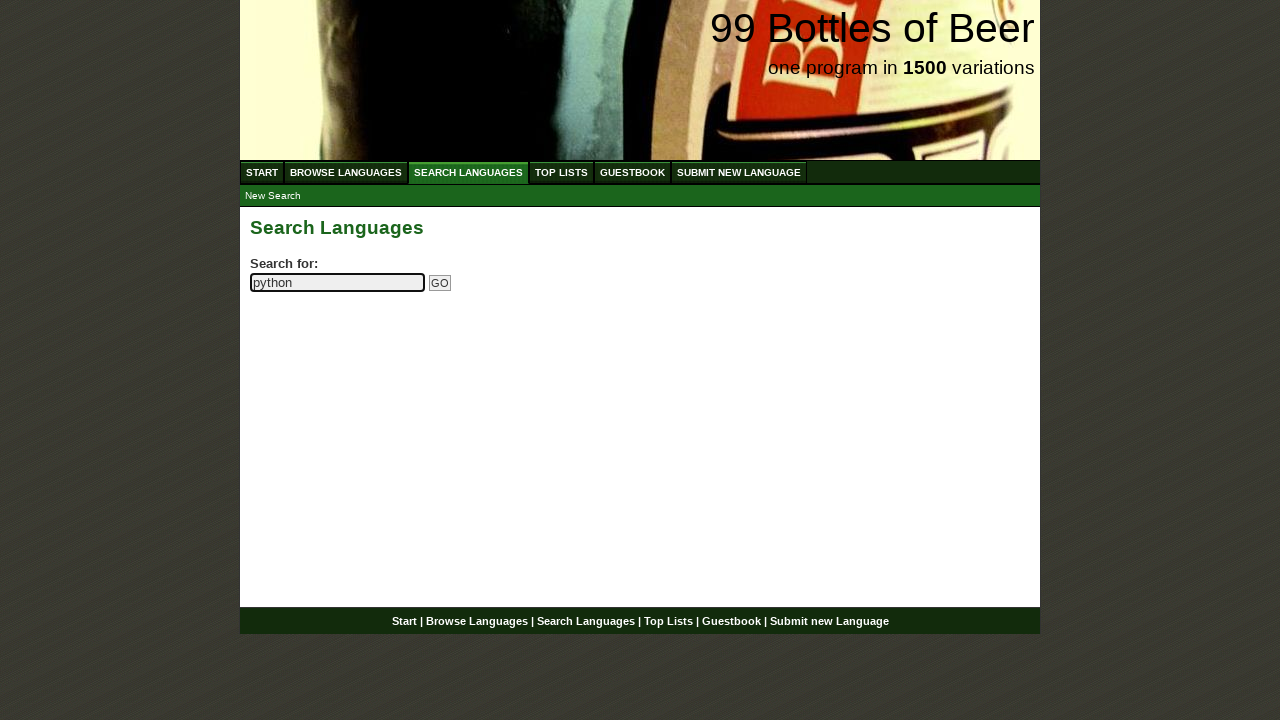

Clicked the submit search button at (440, 283) on input[name='submitsearch']
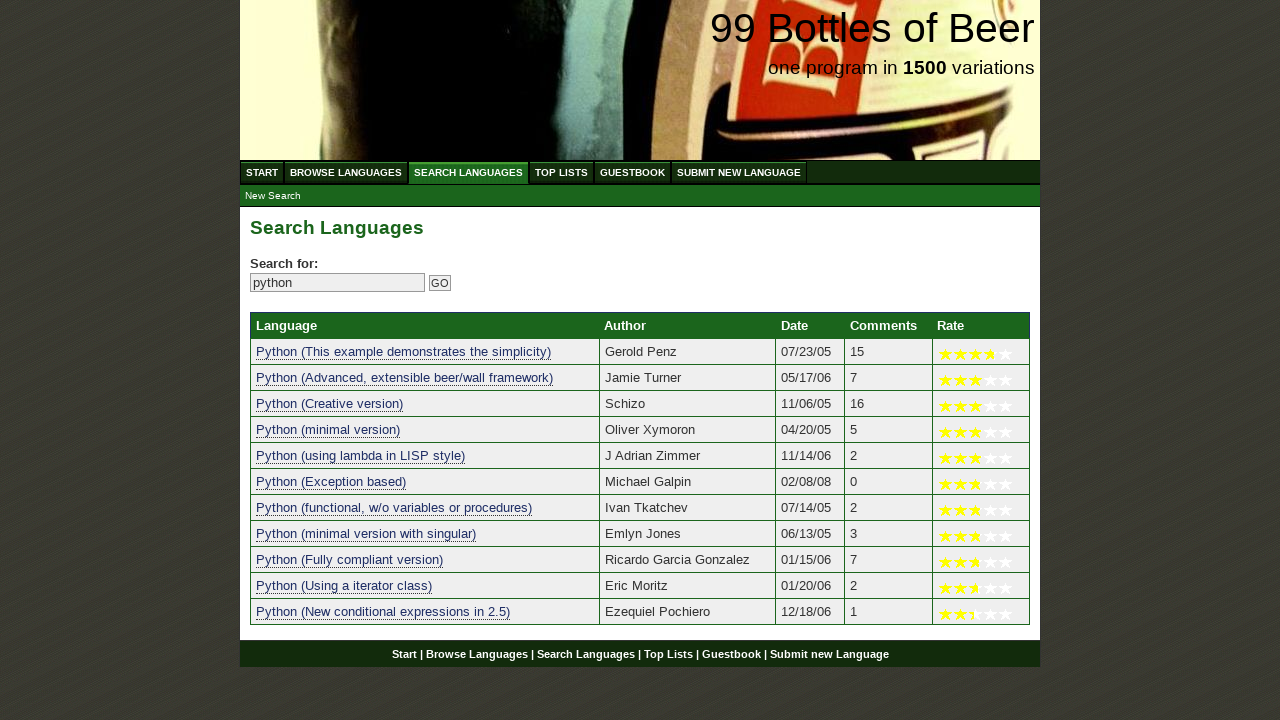

Search results table loaded successfully
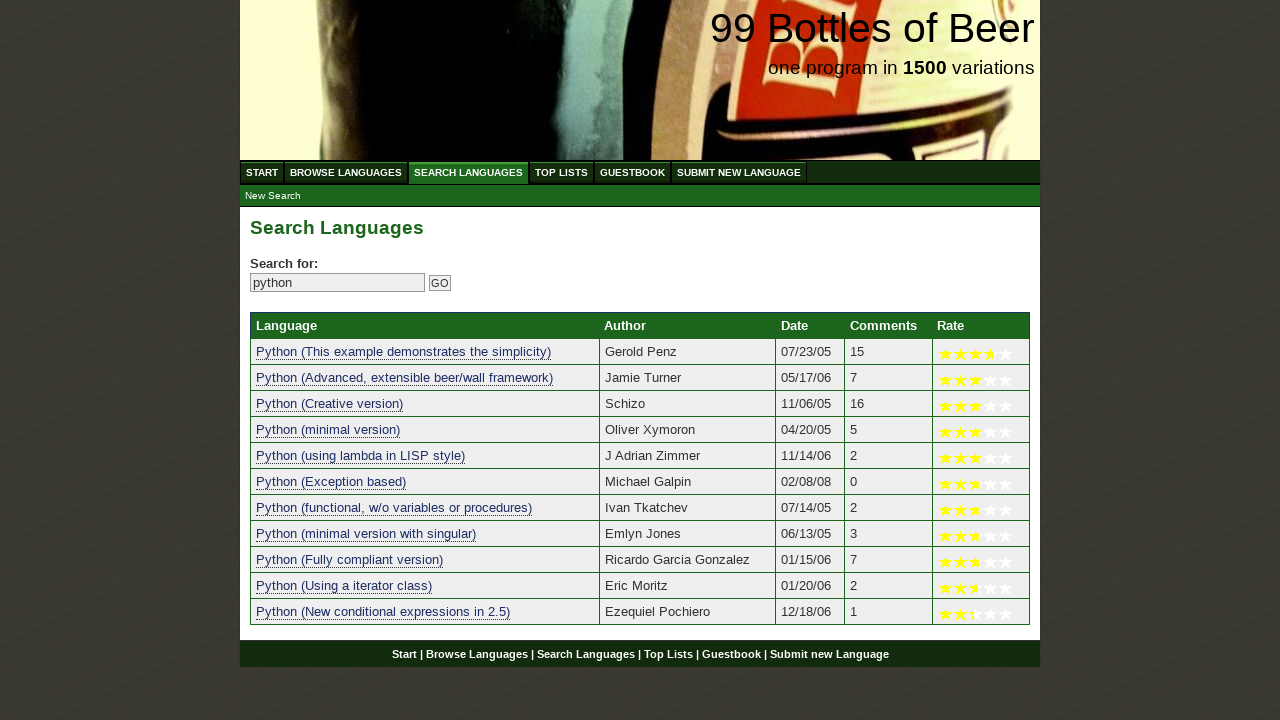

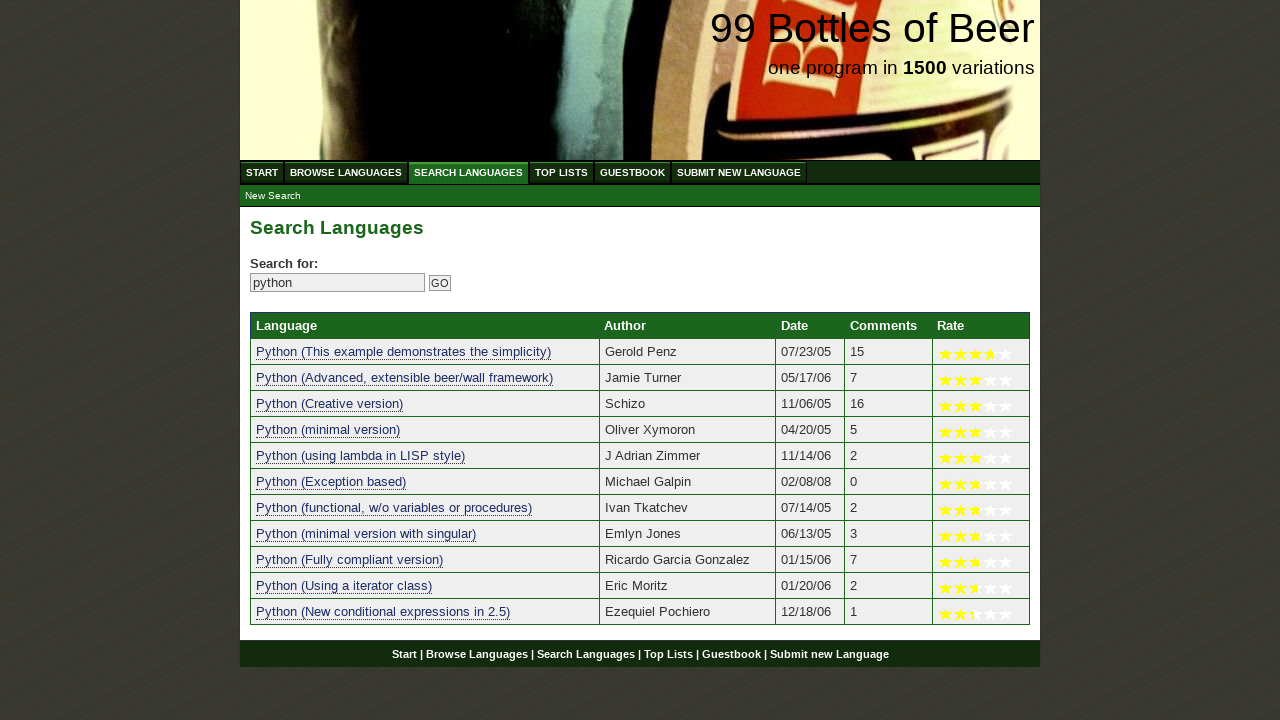